Tests selecting an option from a custom dropdown (combobox) on a registration form by clicking the dropdown, iterating through options, and selecting "Denmark" from the country list.

Starting URL: http://demo.automationtesting.in/Register.html

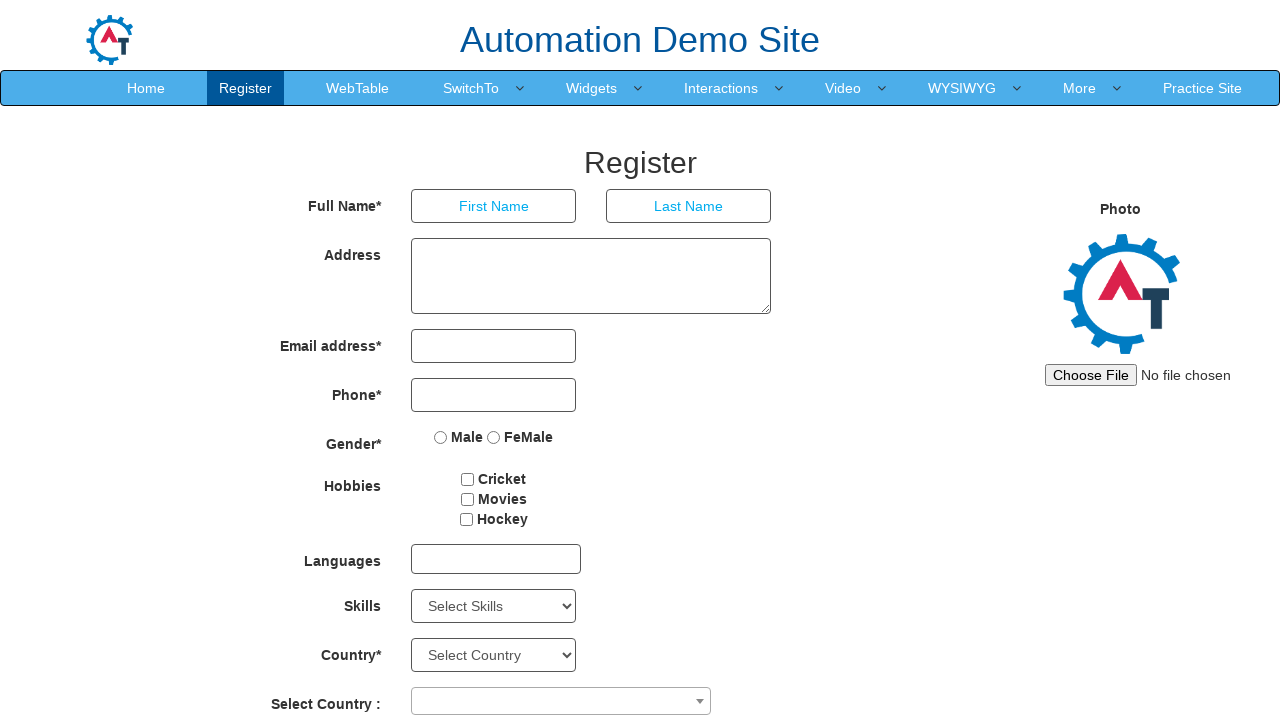

Clicked on the country dropdown combobox to open it at (561, 701) on span[role='combobox']
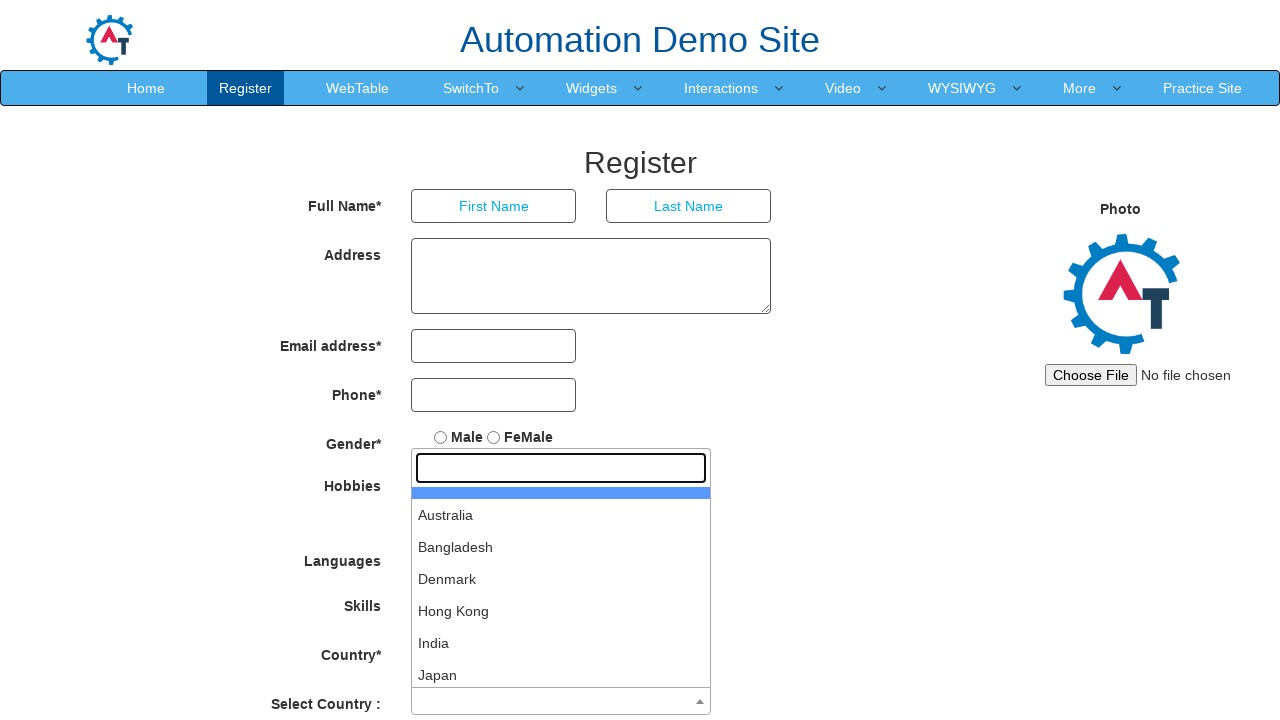

Waited for dropdown options to appear
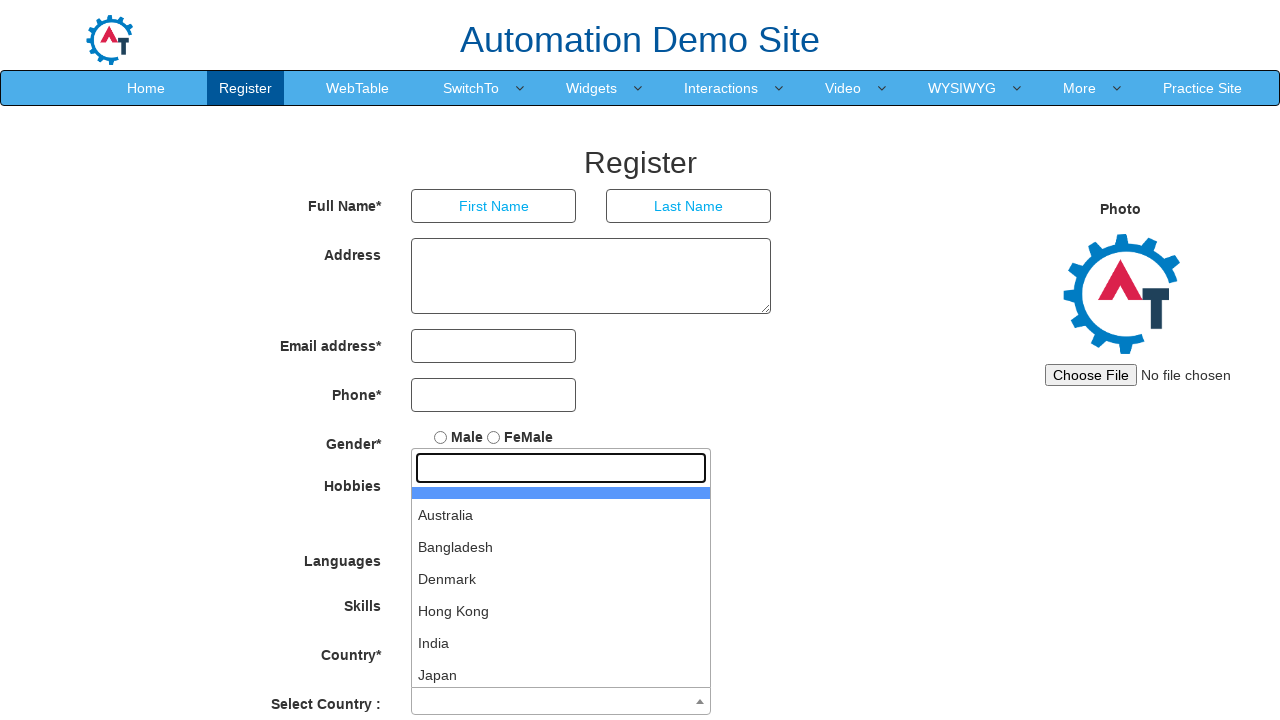

Clicked on Denmark option from the dropdown at (561, 579) on ul#select2-country-results li:has-text('Denmark')
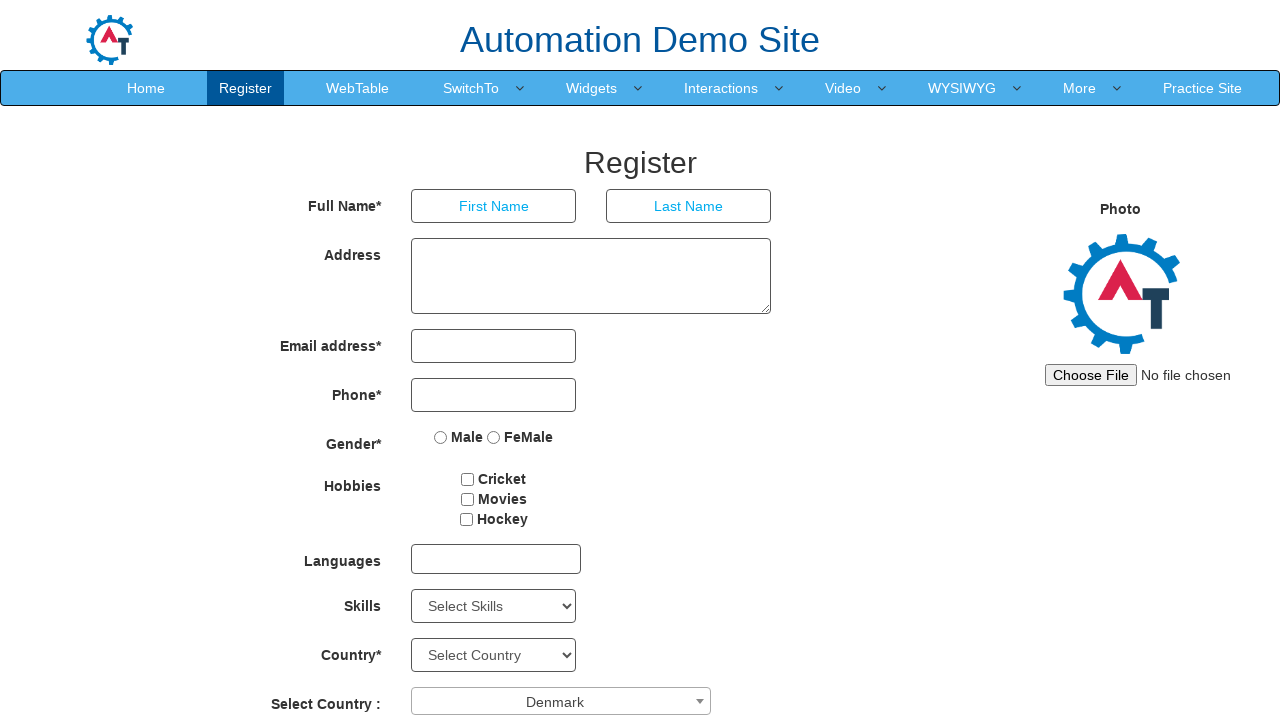

Waited to verify selection was made
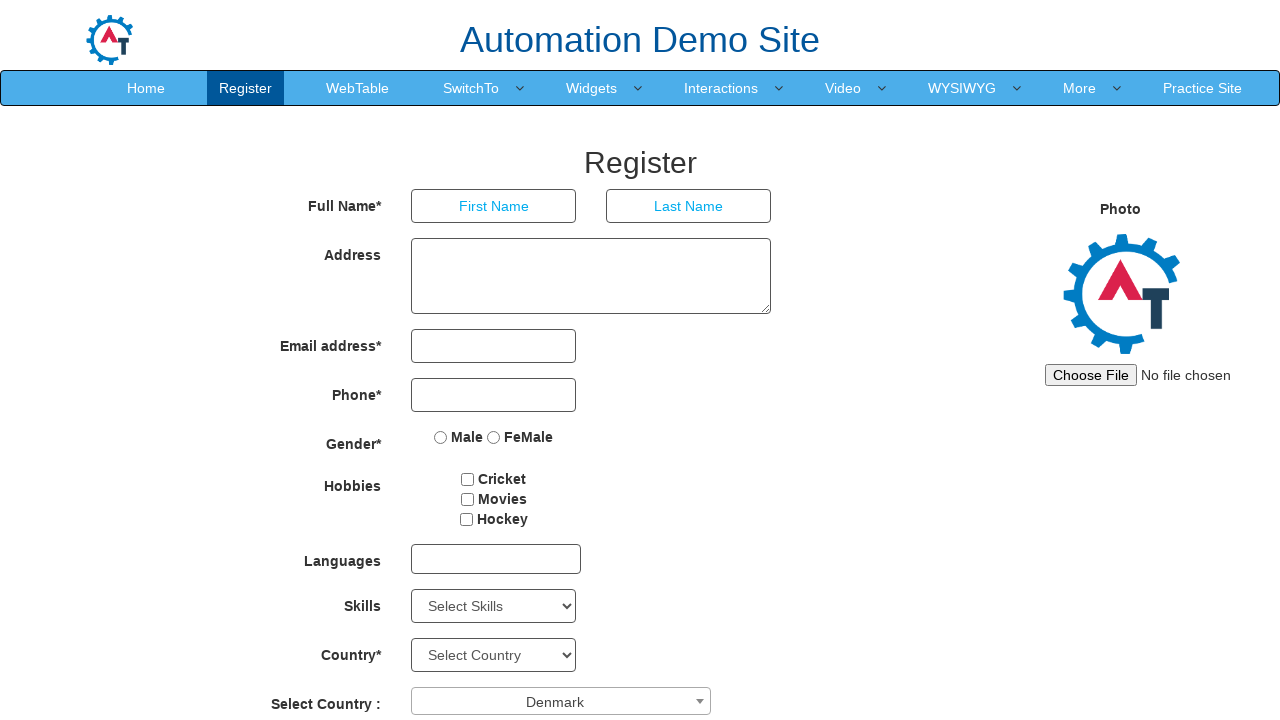

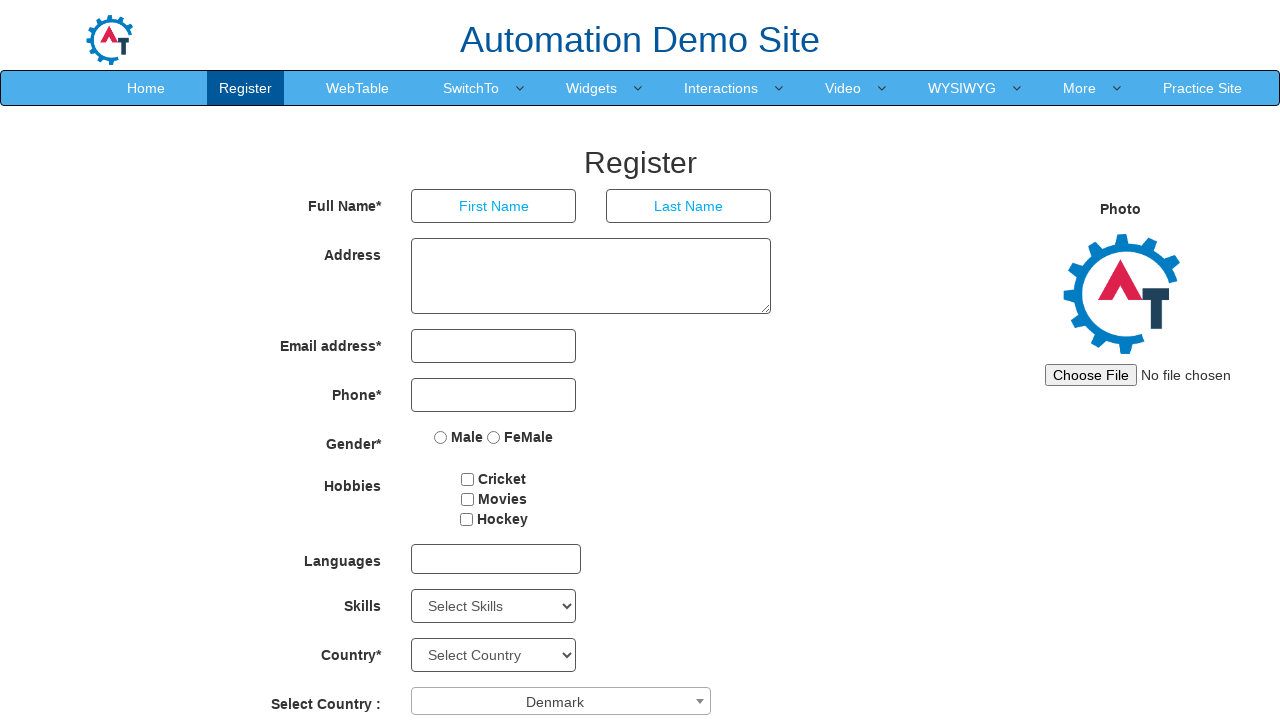